Tests dynamic form interaction by clicking a checkbox, using its value to select from dropdown and fill text field, then triggering and validating an alert

Starting URL: http://qaclickacademy.com/practice.php

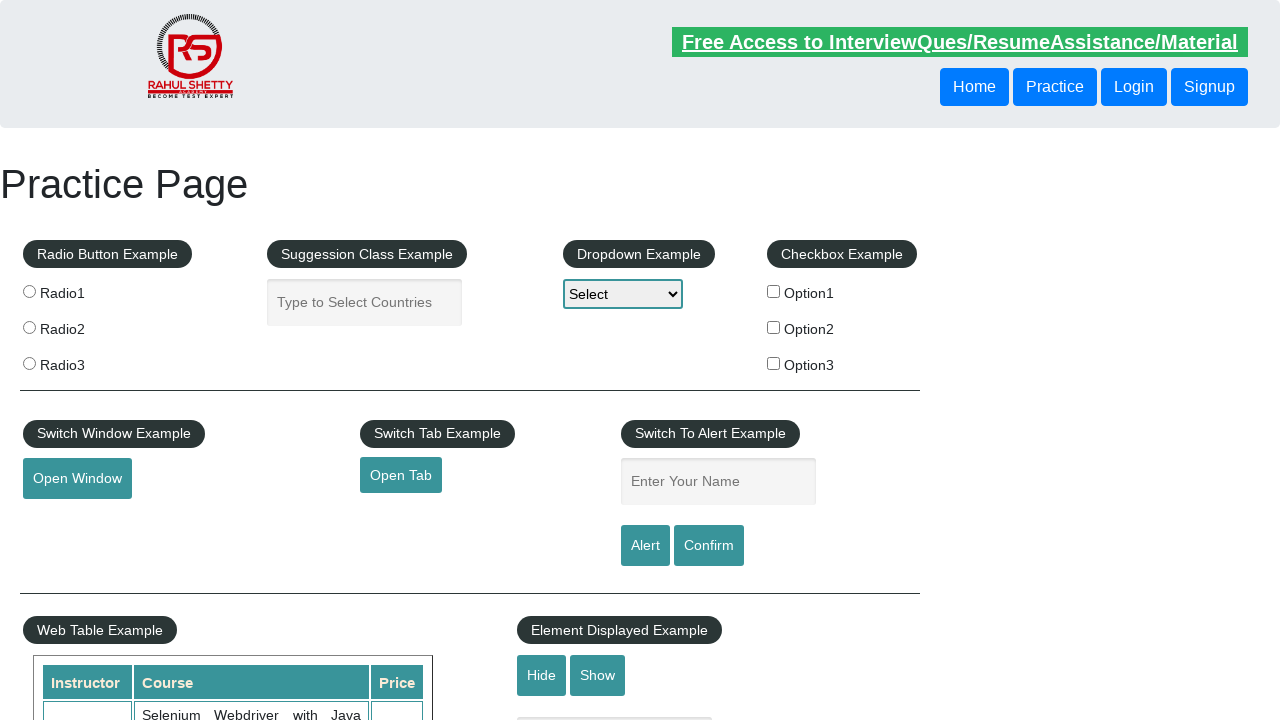

Clicked checkbox option 3 at (774, 363) on #checkBoxOption3
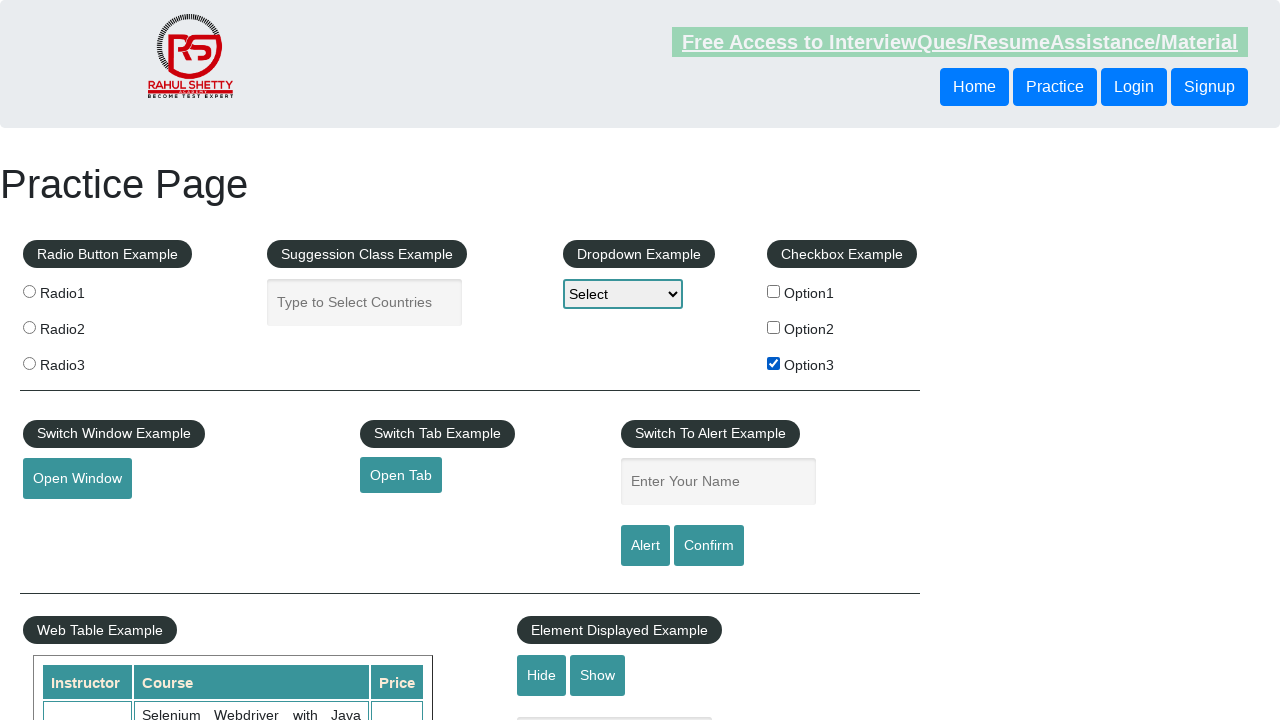

Retrieved checkbox value attribute: option3
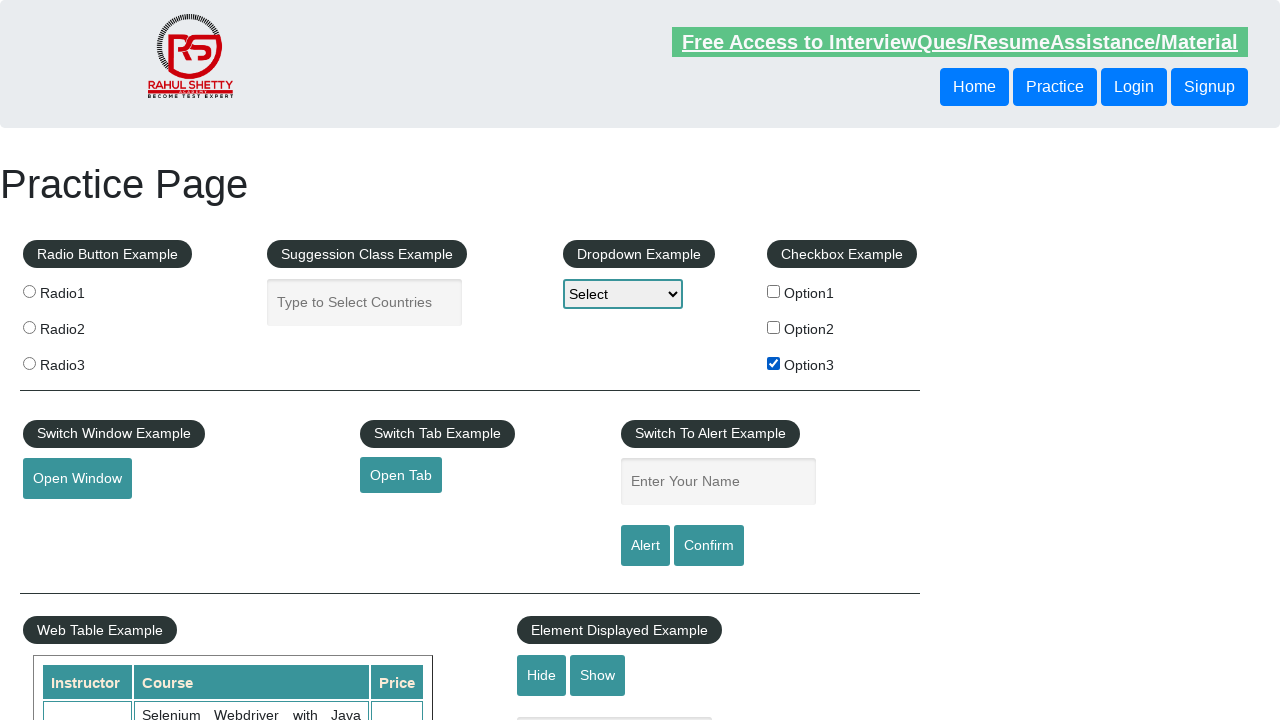

Selected 'option3' from dropdown on #dropdown-class-example
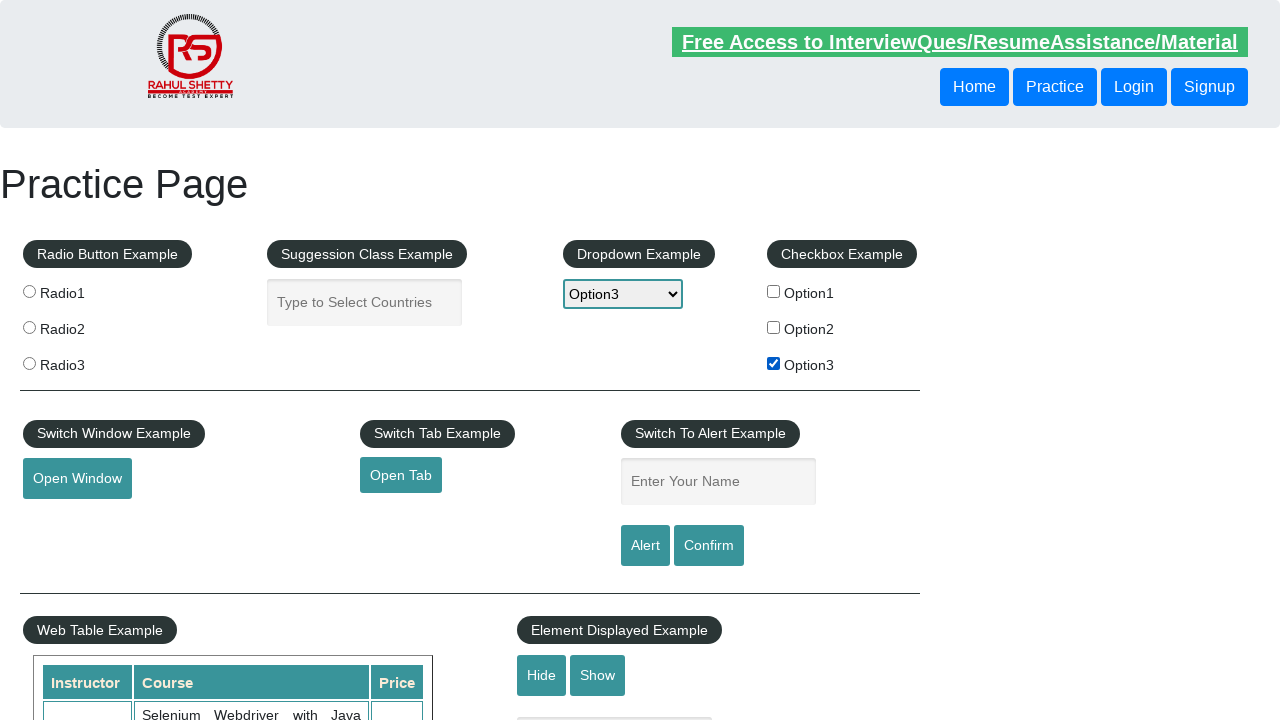

Filled name field with 'option3' on input#name
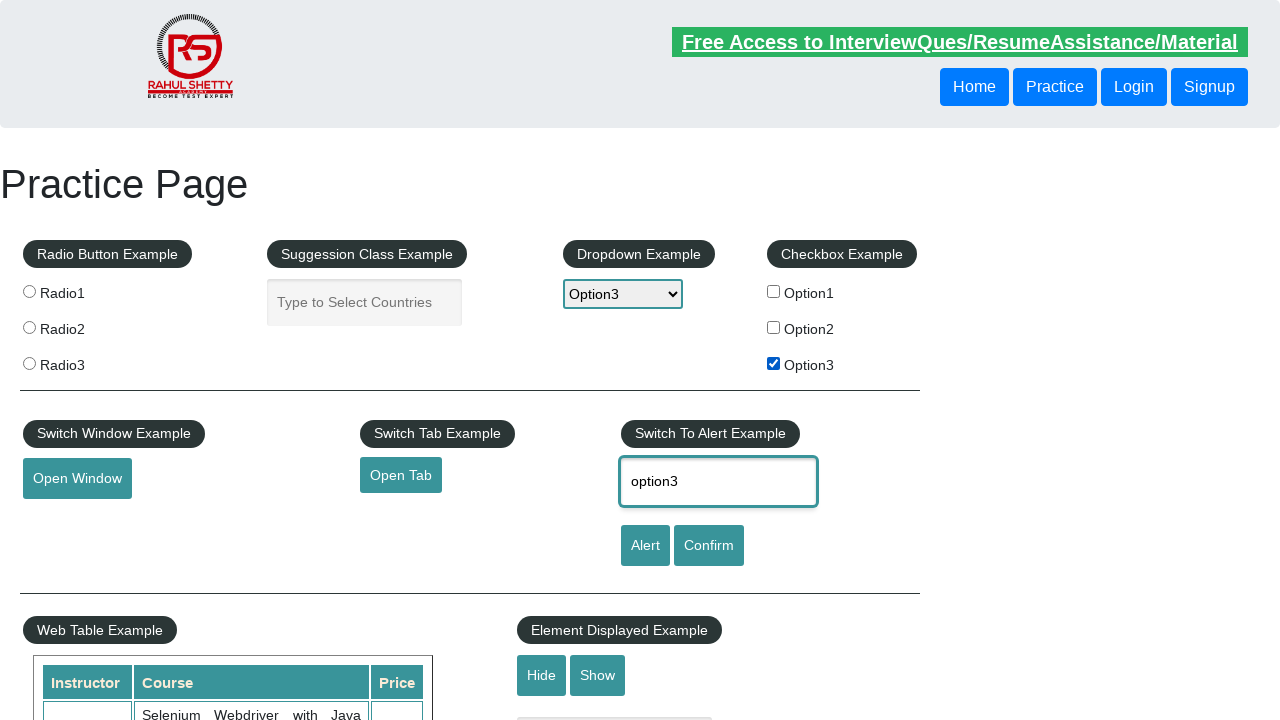

Clicked alert button at (645, 546) on input#alertbtn
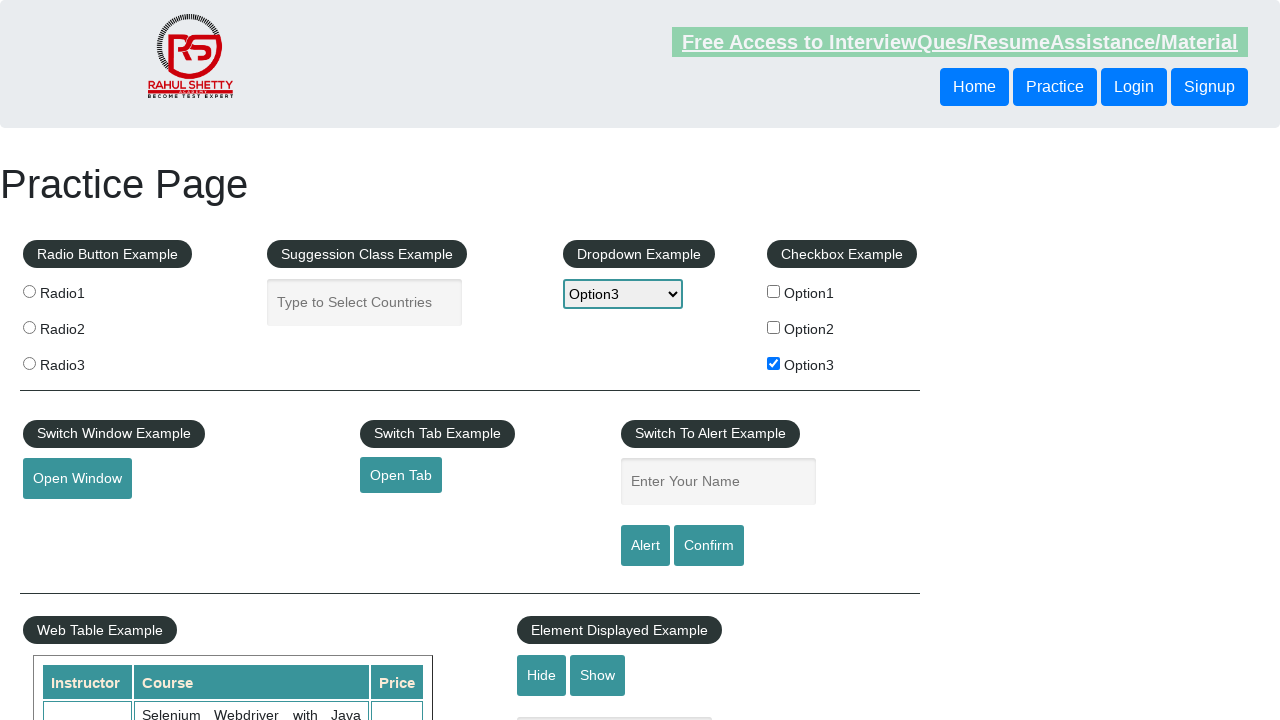

Alert dialog accepted
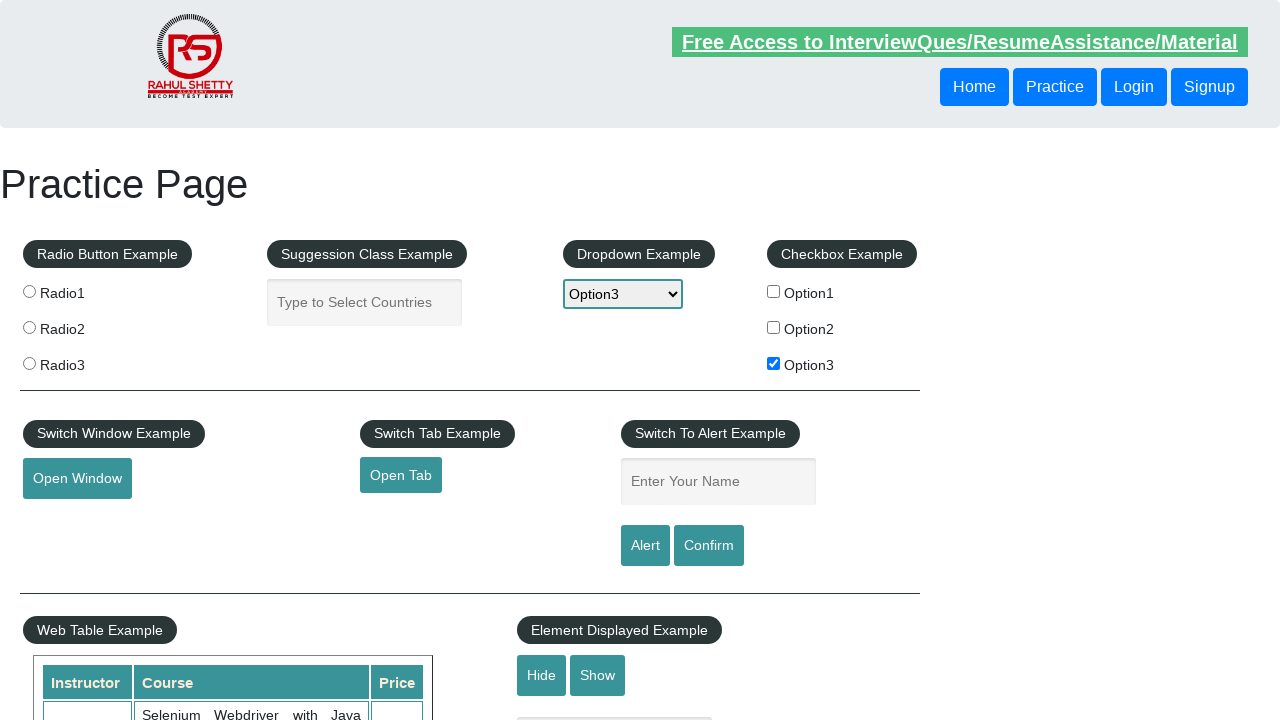

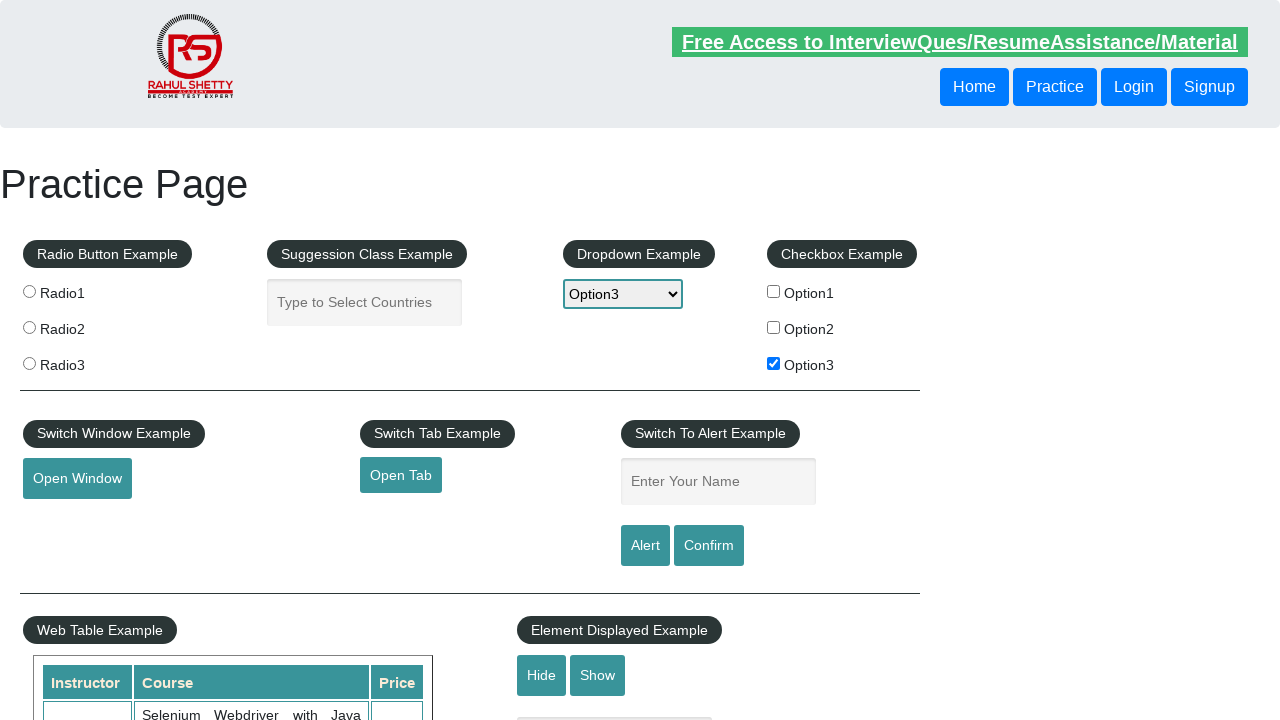